Navigates to NextBaseCRM login page and verifies the login button text attribute value

Starting URL: https://login1.nextbasecrm.com/

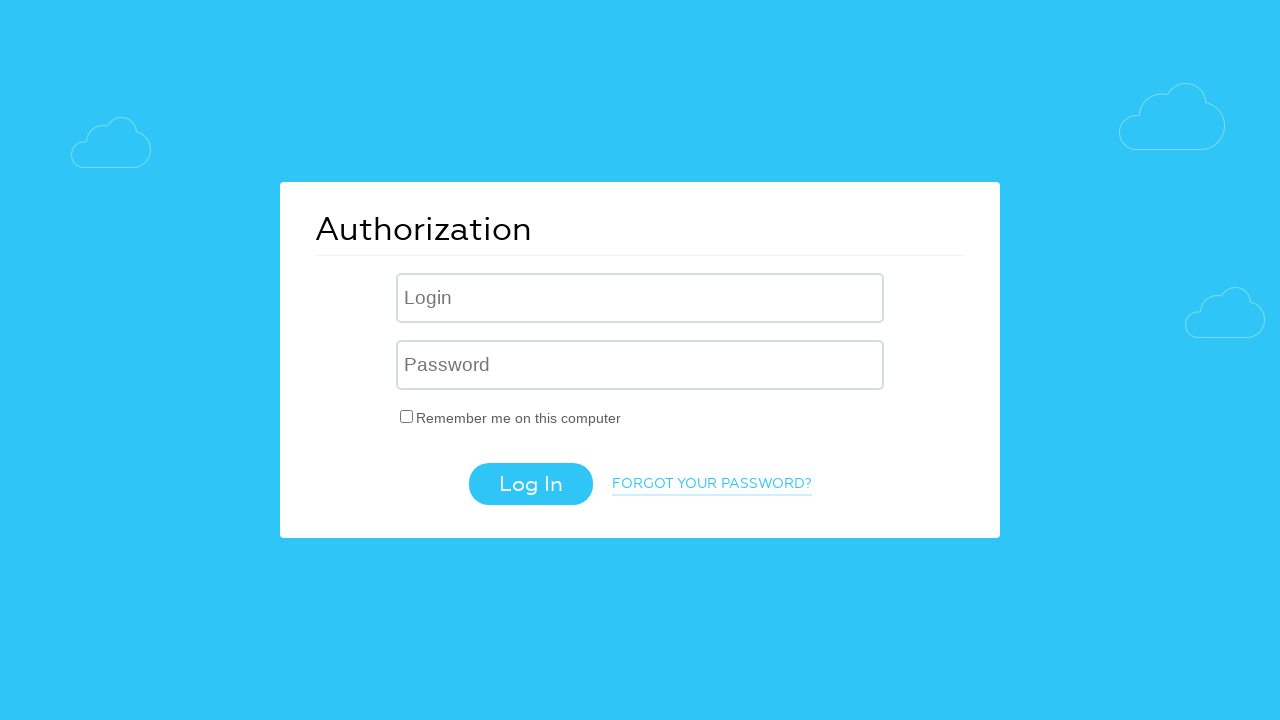

Located login button using CSS selector input[value='Log In']
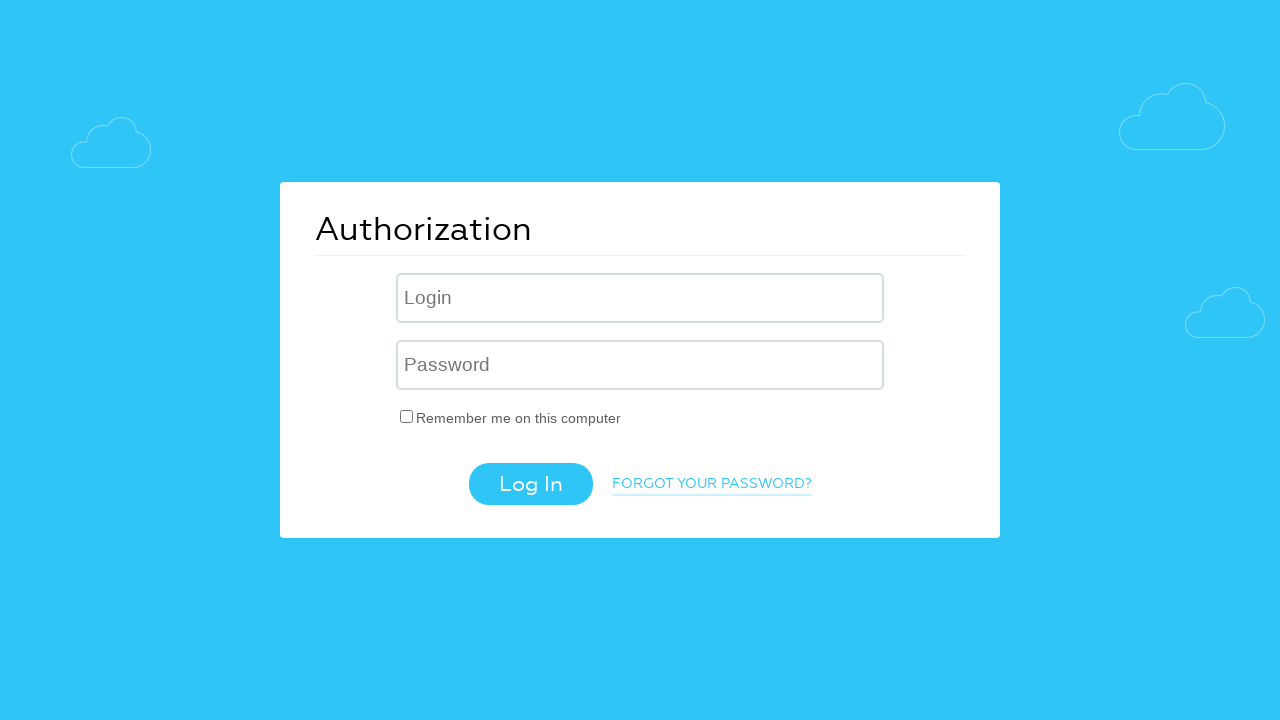

Login button became visible
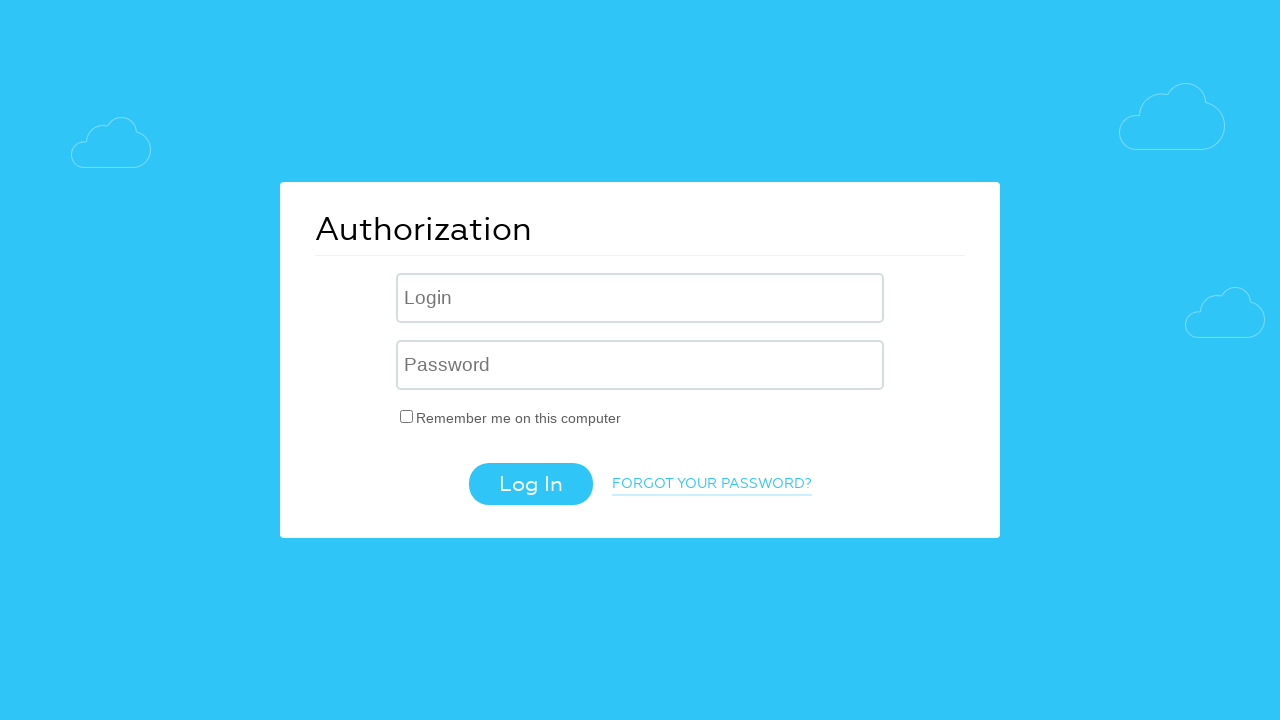

Retrieved login button value attribute: 'Log In'
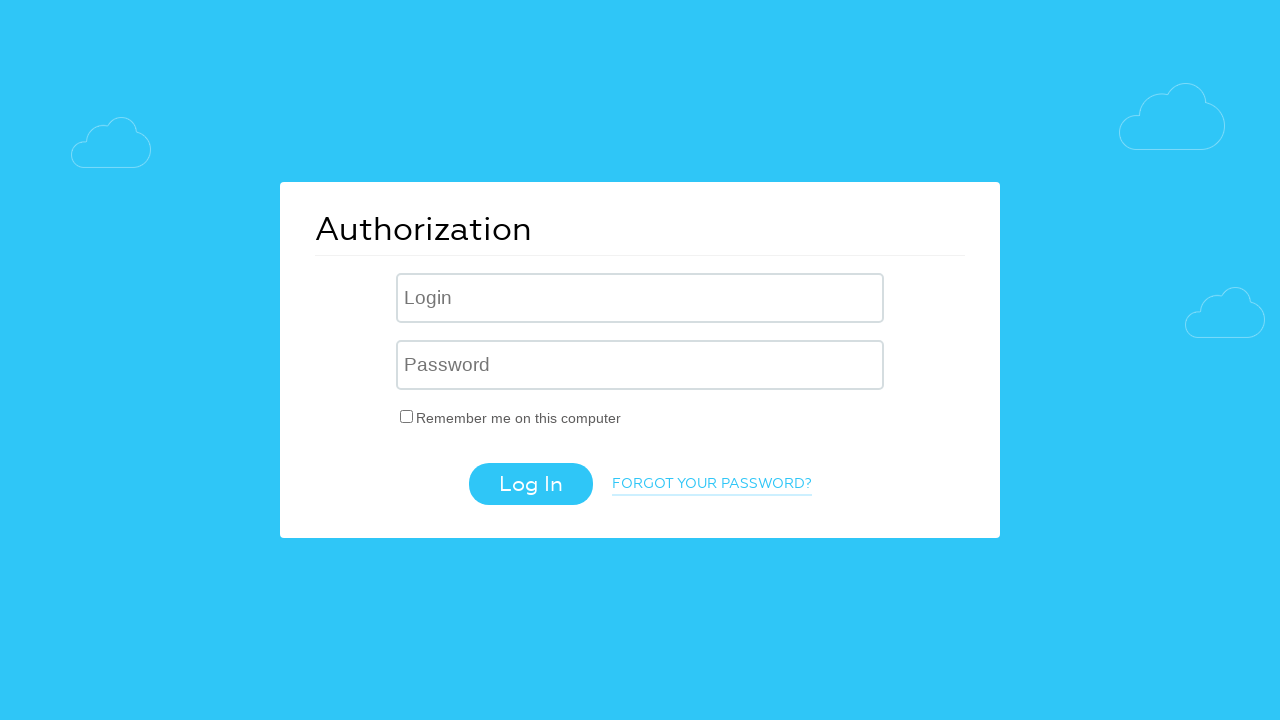

Verified login button text attribute equals 'Log In'
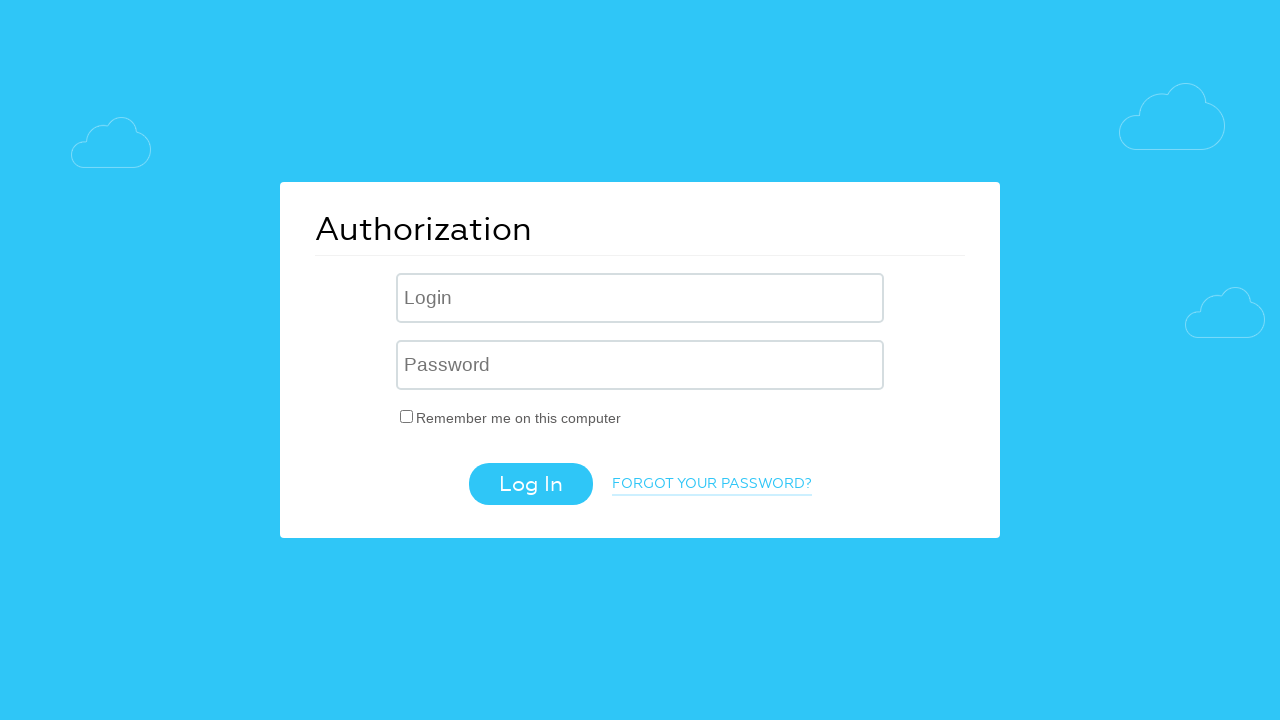

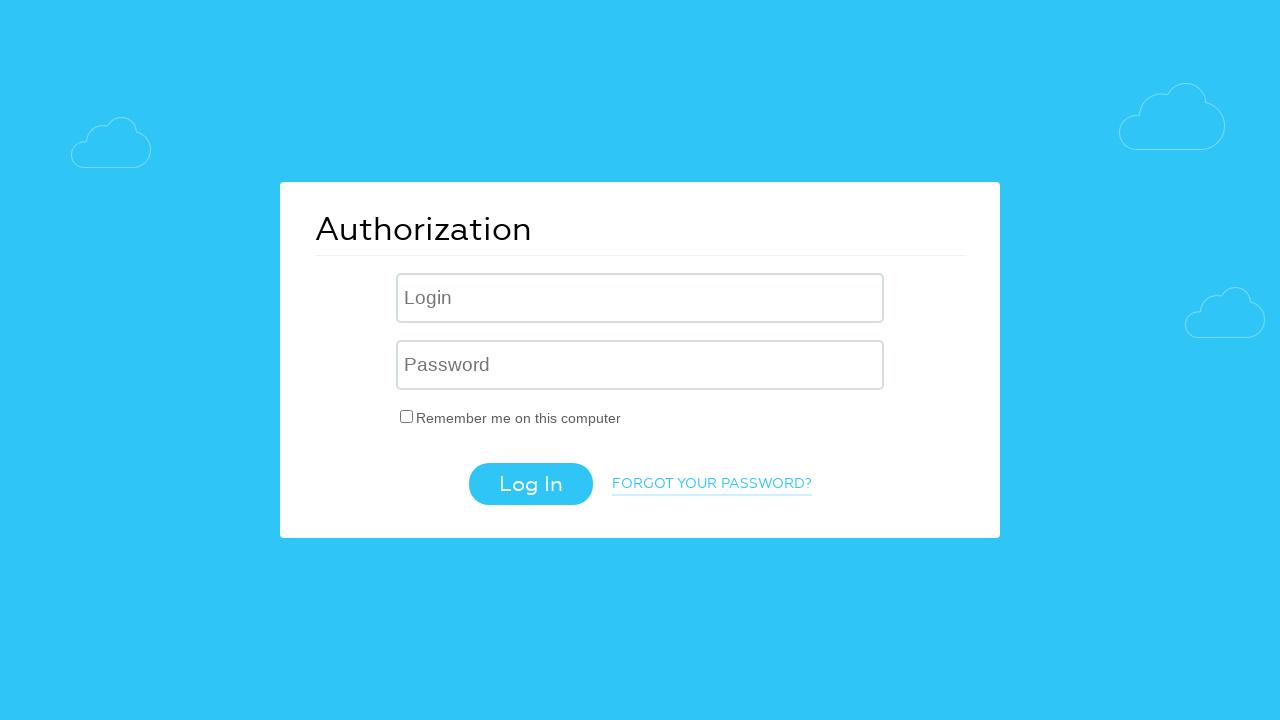